Tests scrolling to a specific element by locating a link and scrolling it into view

Starting URL: https://the-internet.herokuapp.com/

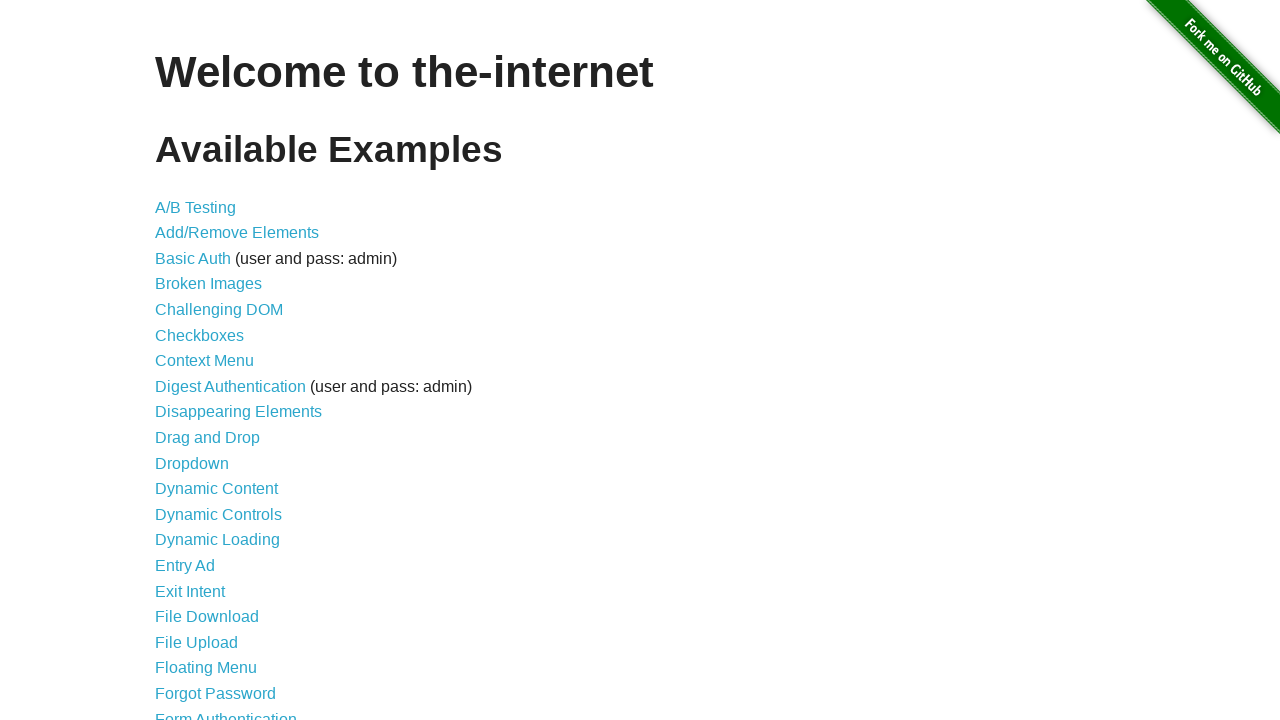

Located the Secure File Download link
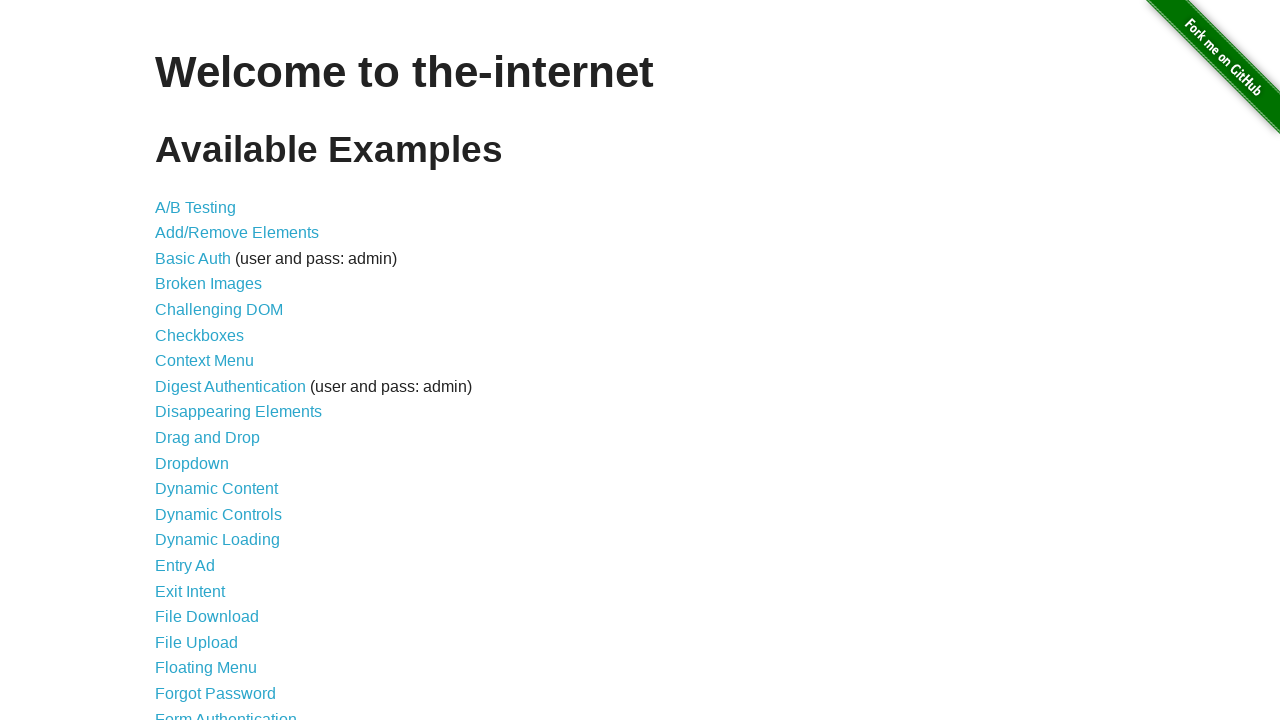

Scrolled the Secure File Download link into view
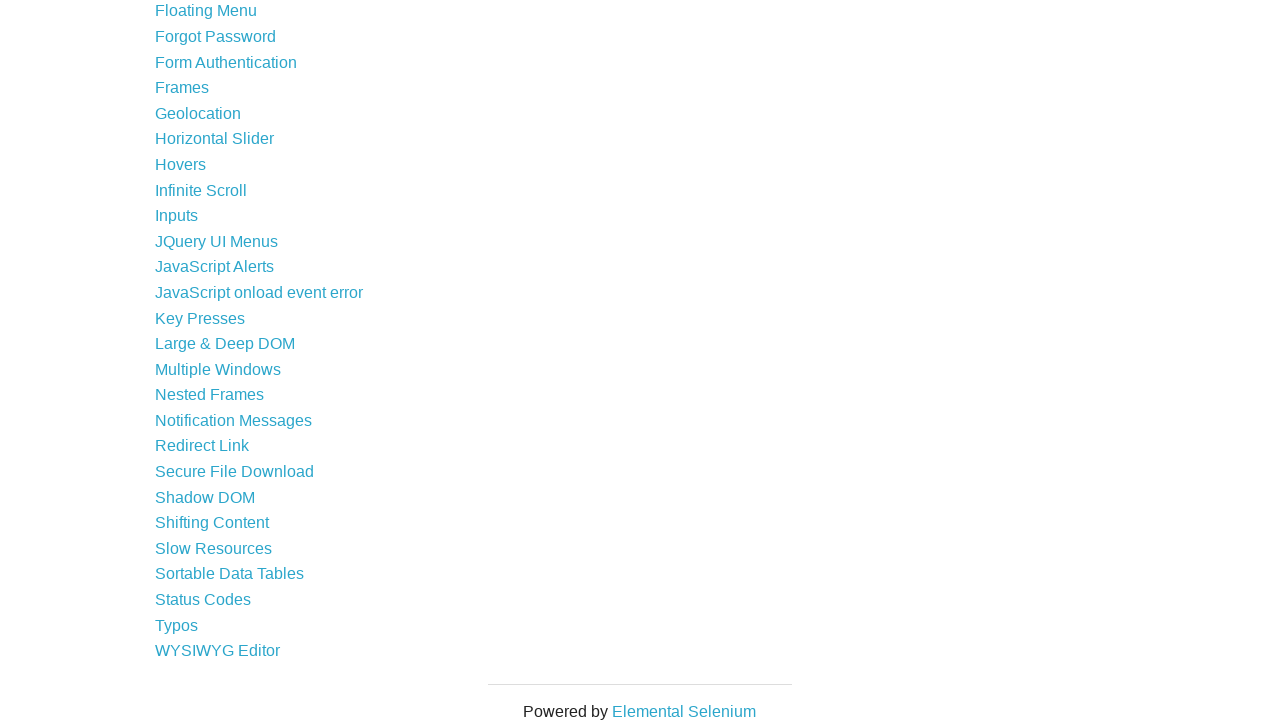

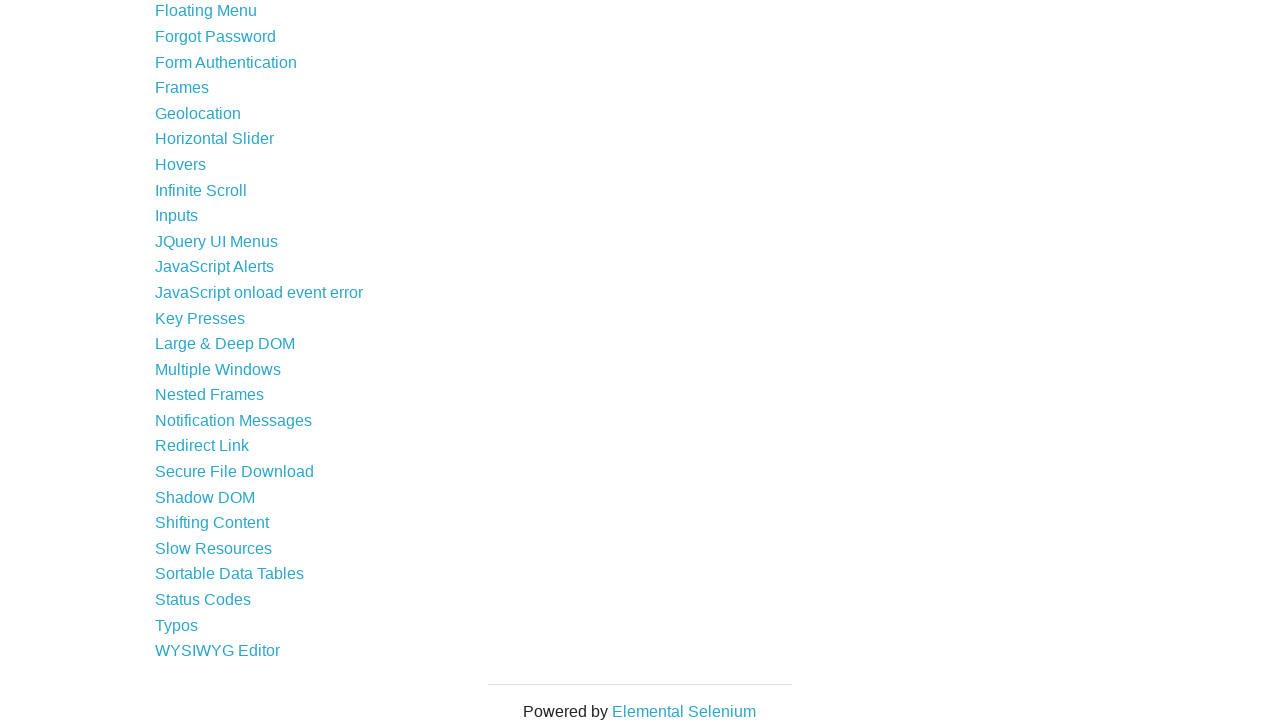